Tests form filling functionality on DemoQA text box page by entering user information and submitting the form using JavaScript execution

Starting URL: https://demoqa.com/text-box

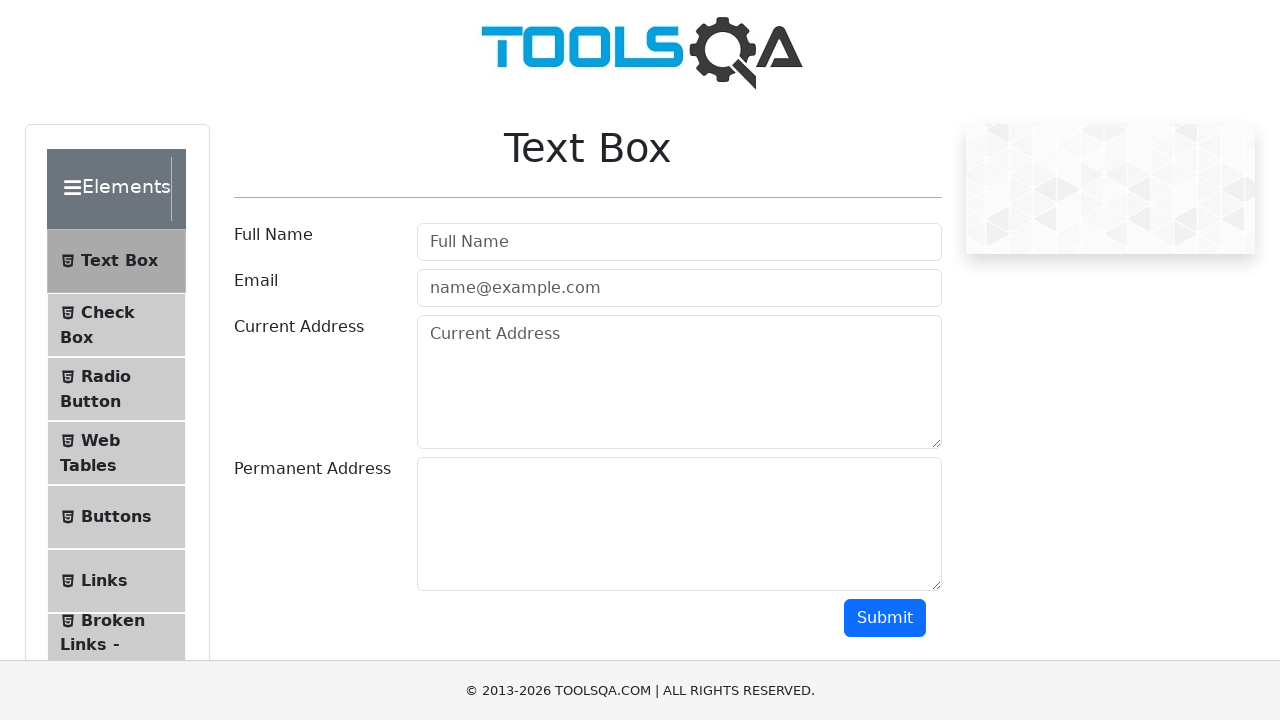

Filled username field with 'John Wick' using JavaScript
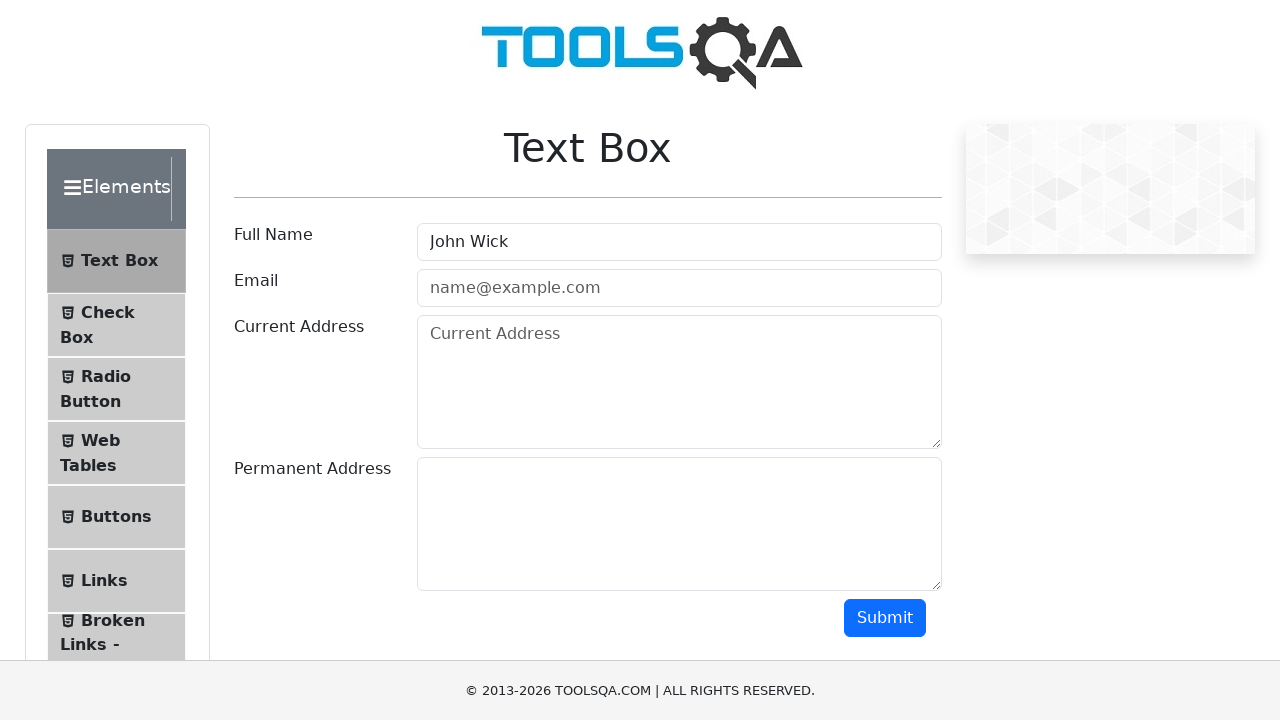

Filled email field with 'sdet.qa@gmail.com' using JavaScript
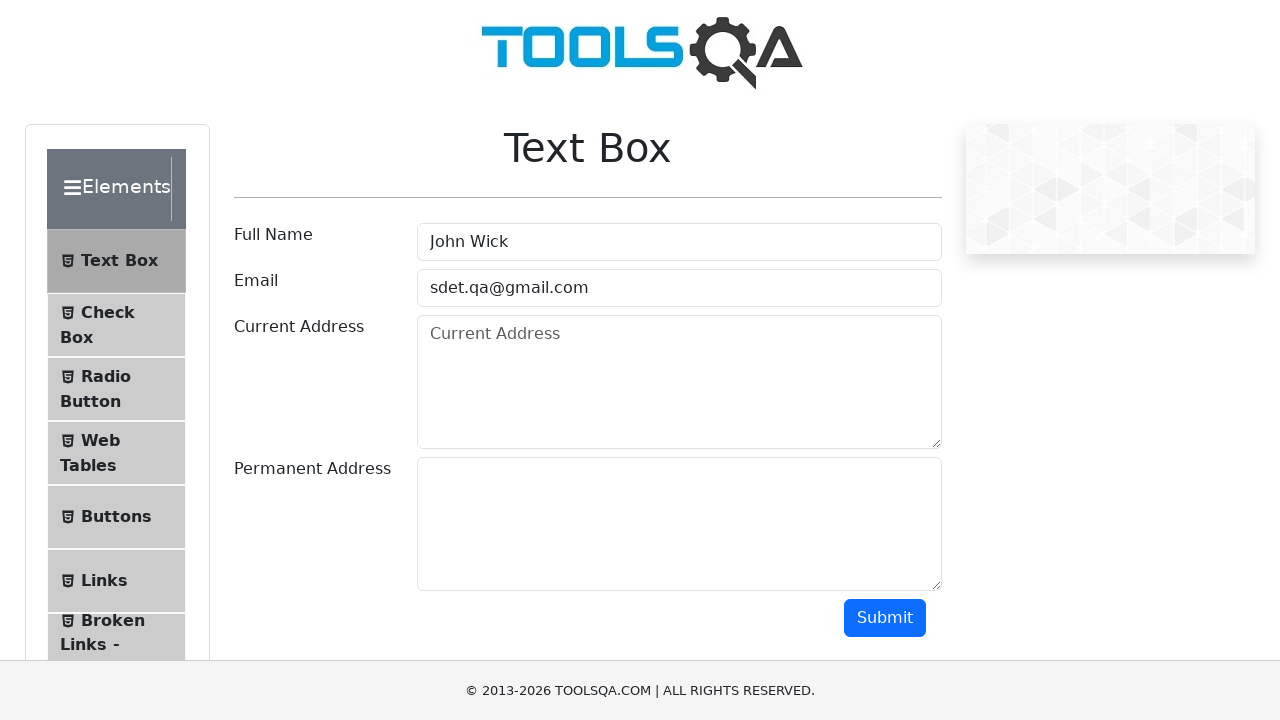

Filled current address field with 'Hyderabad, Pin:223344' using JavaScript
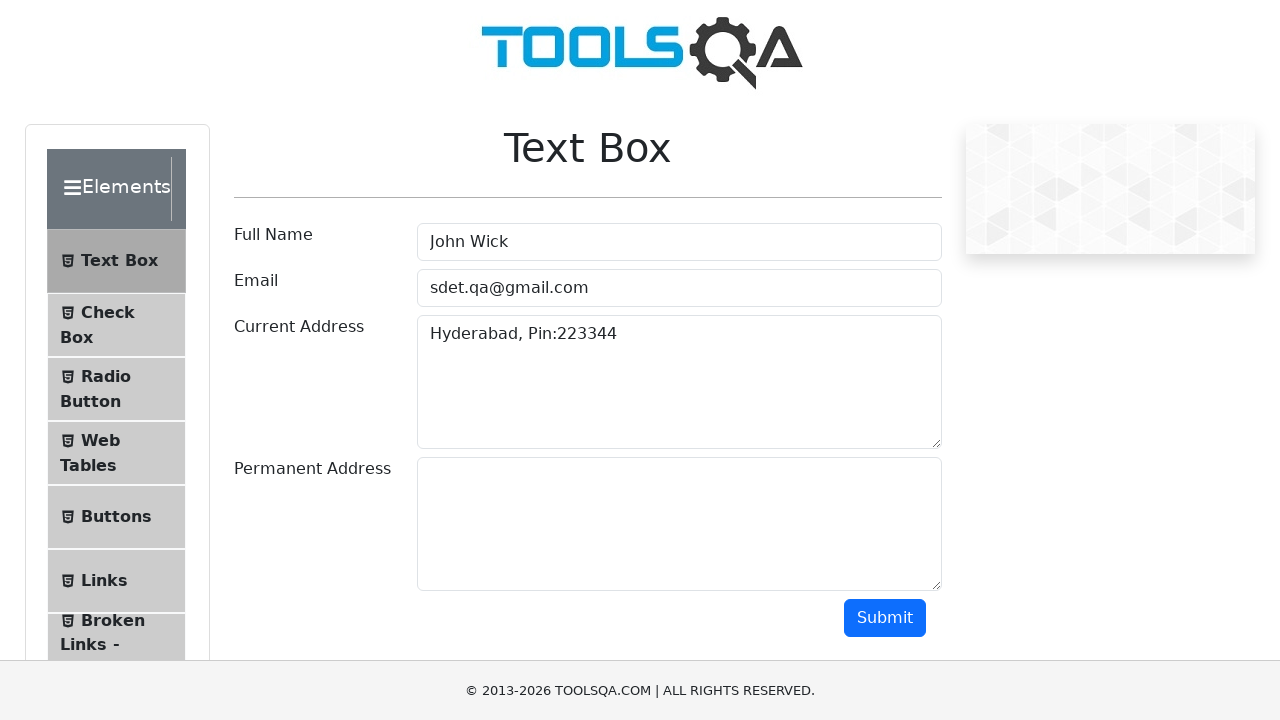

Clicked submit button using JavaScript XPath execution
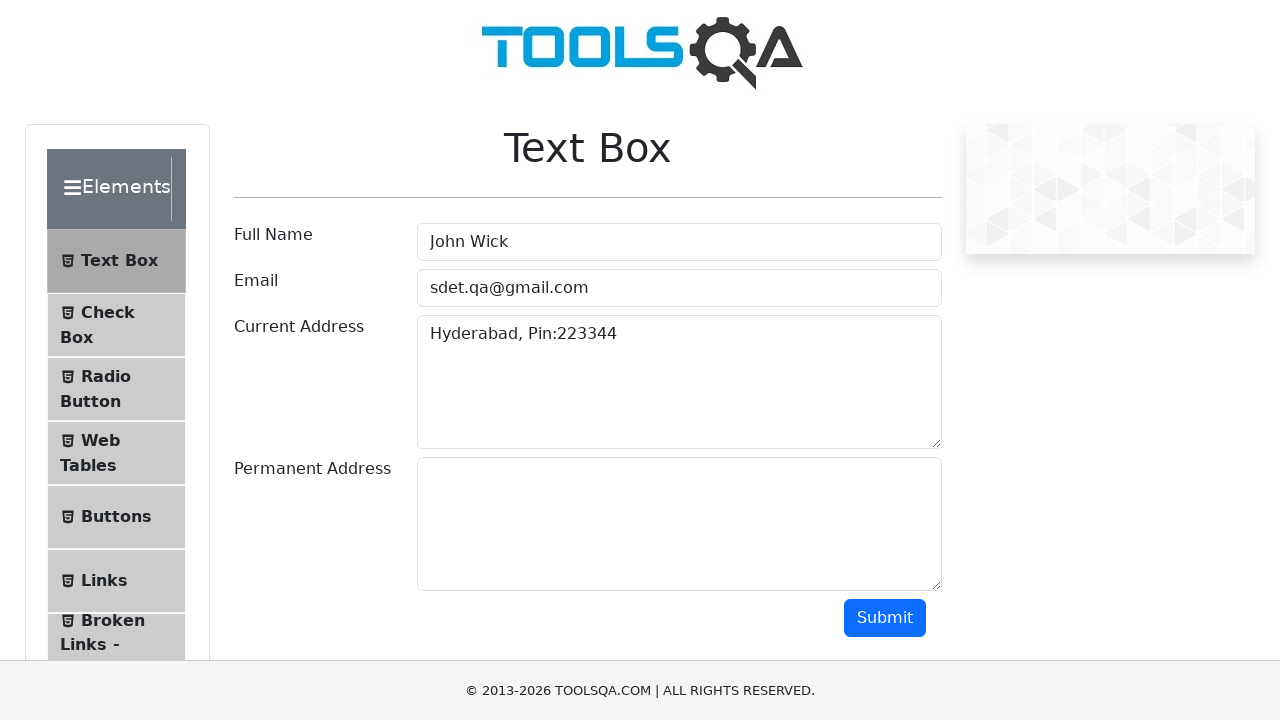

Waited 1000ms for form submission to complete
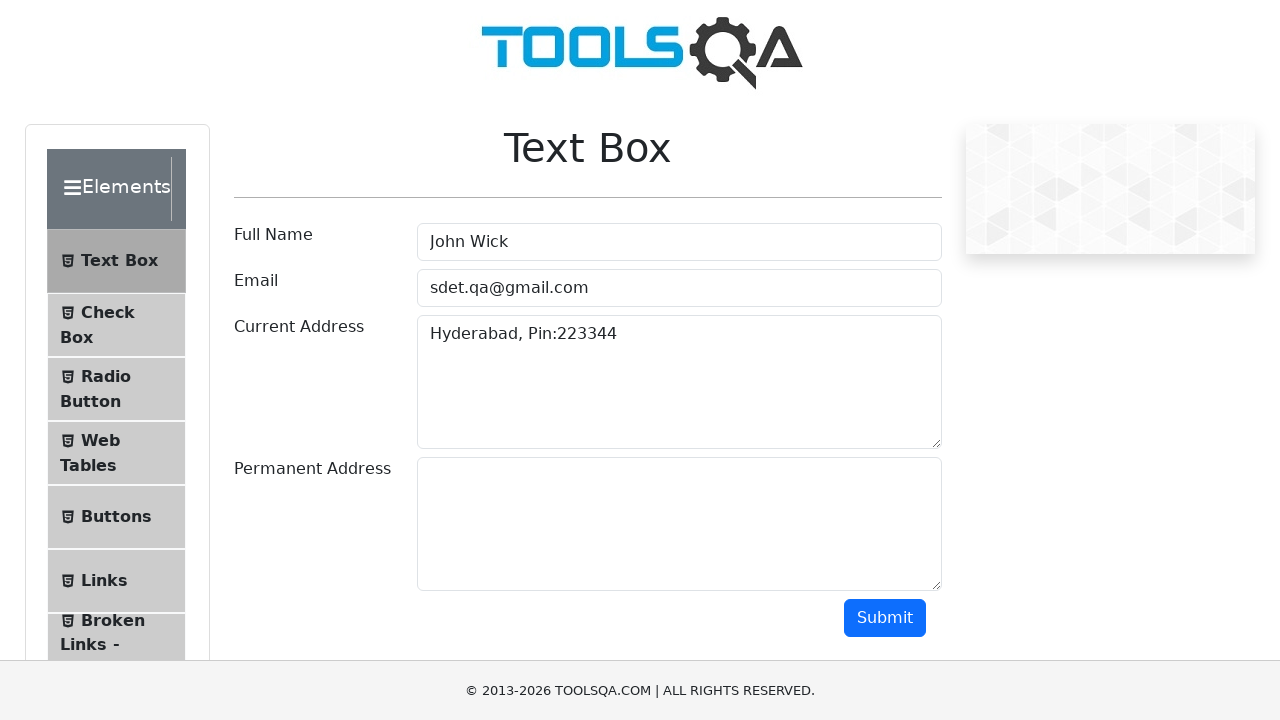

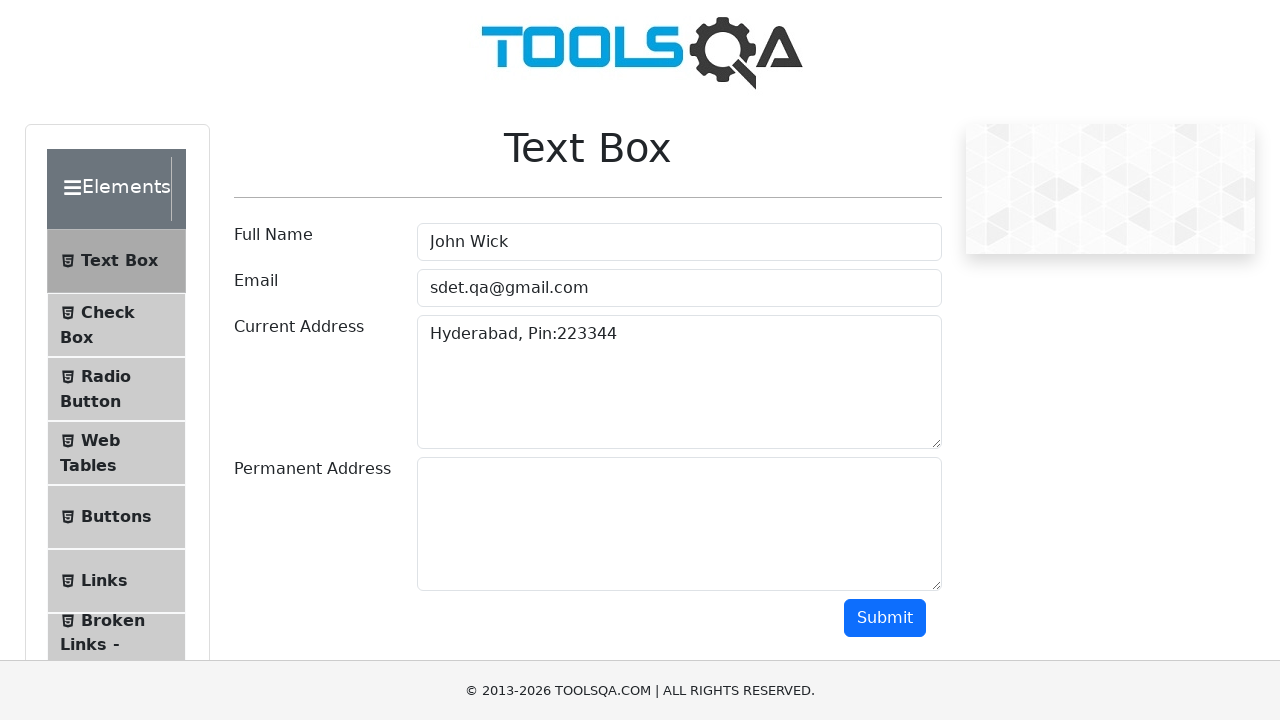